Tests right-click context menu interaction by performing a context click on a link element and selecting an option using keyboard navigation

Starting URL: http://artoftesting.com/sampleSiteForSelenium.html

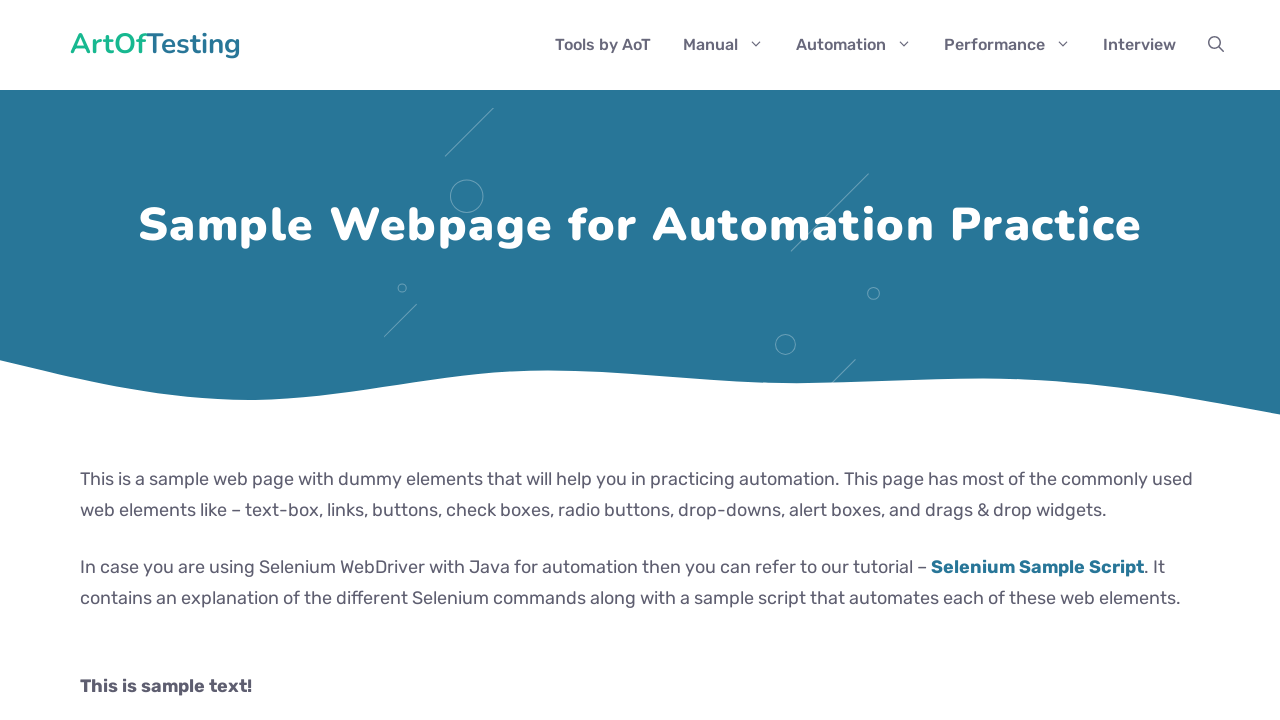

Link element became visible
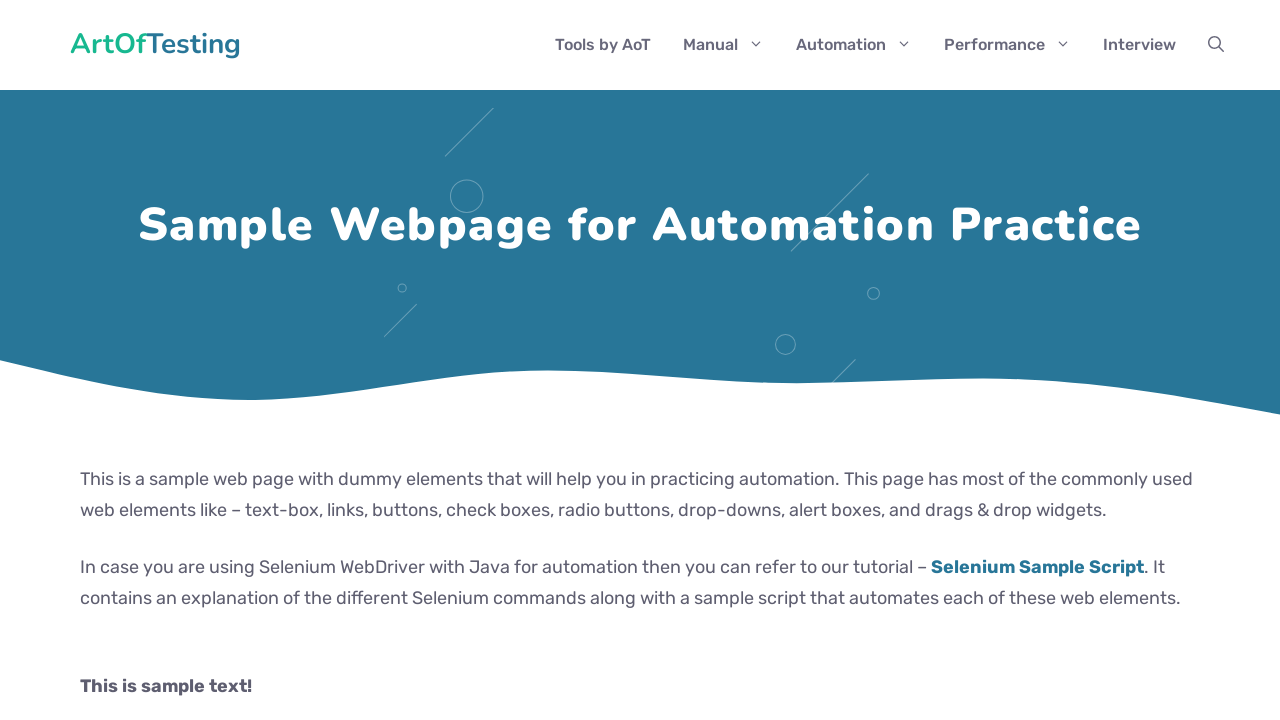

Right-clicked on link element to open context menu at (176, 361) on xpath=.//*[@id='commonWebElements']/p[1]/a
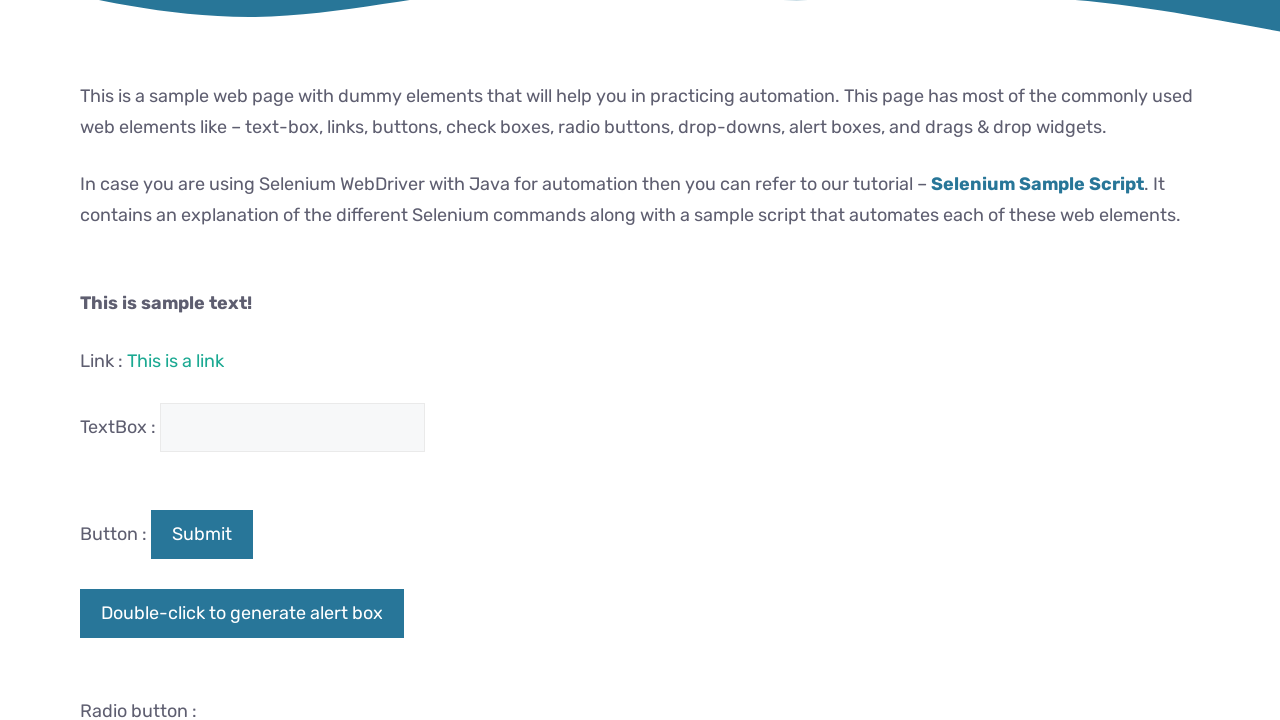

Pressed ArrowDown to navigate context menu
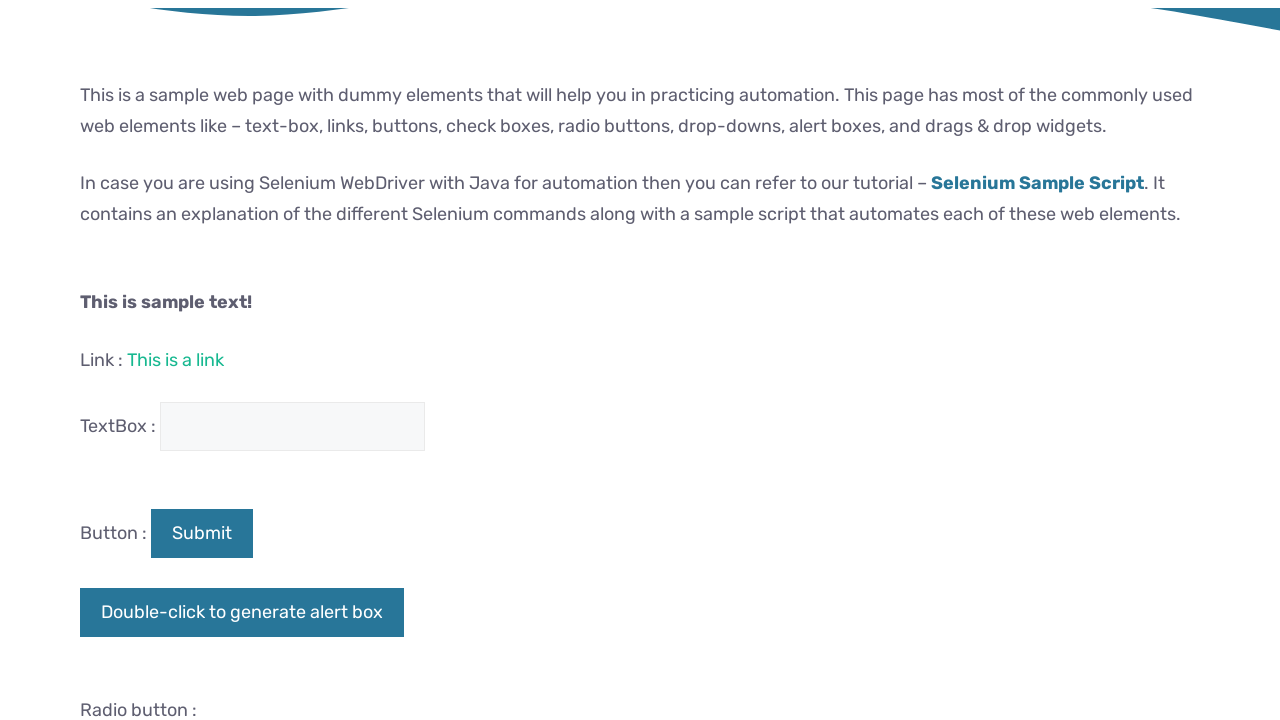

Pressed Enter to select context menu option
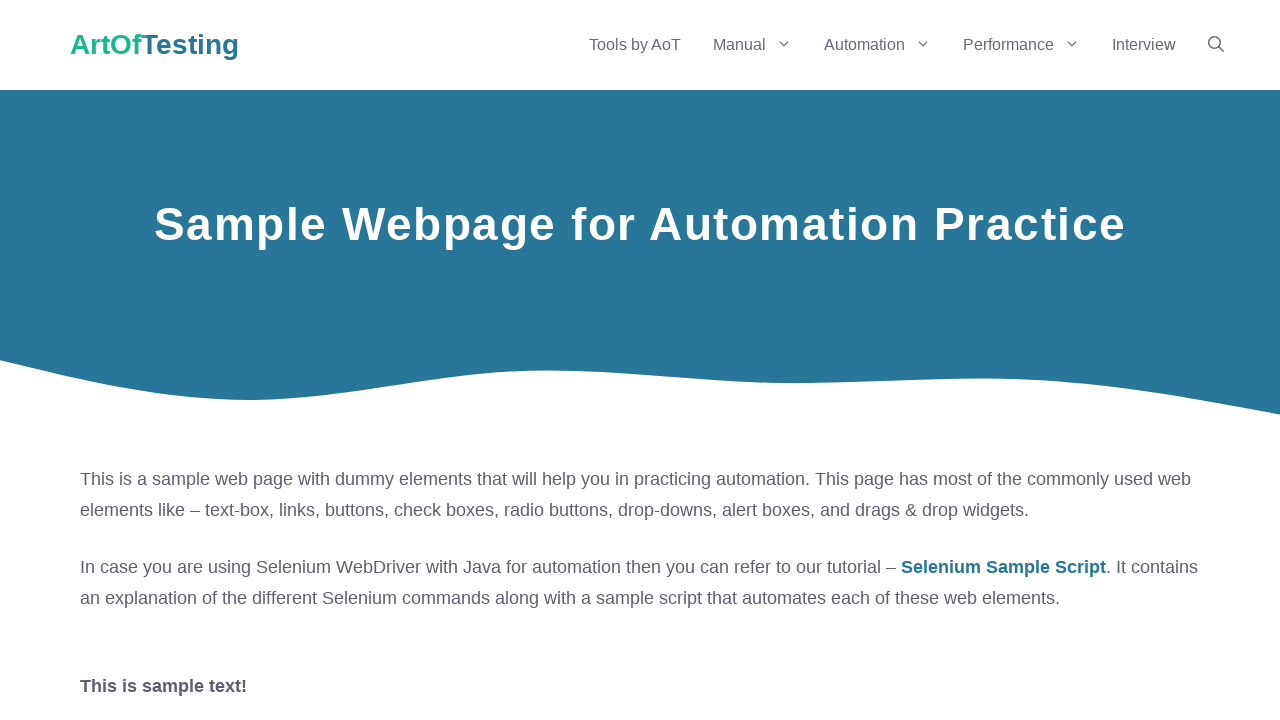

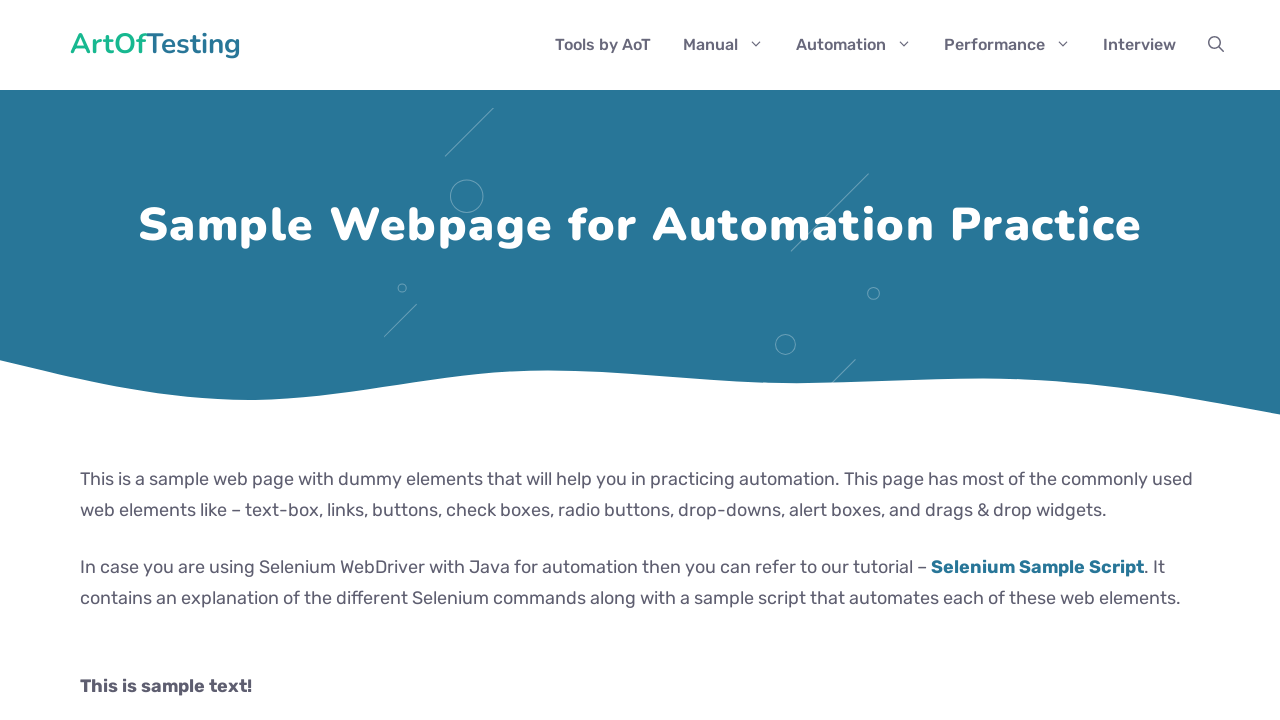